Fills out a text box form with user information including name, email, current address, and permanent address, then submits the form

Starting URL: https://demoqa.com/text-box

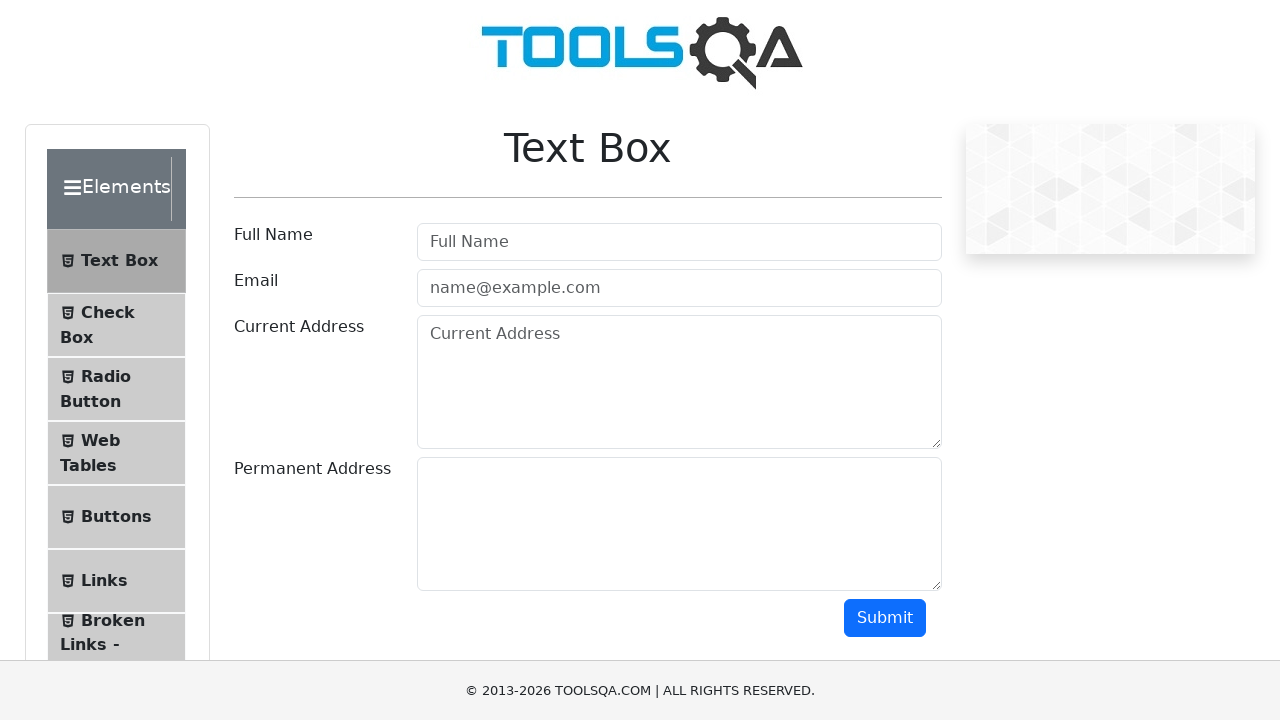

Filled full name field with 'John Smith' on #userName
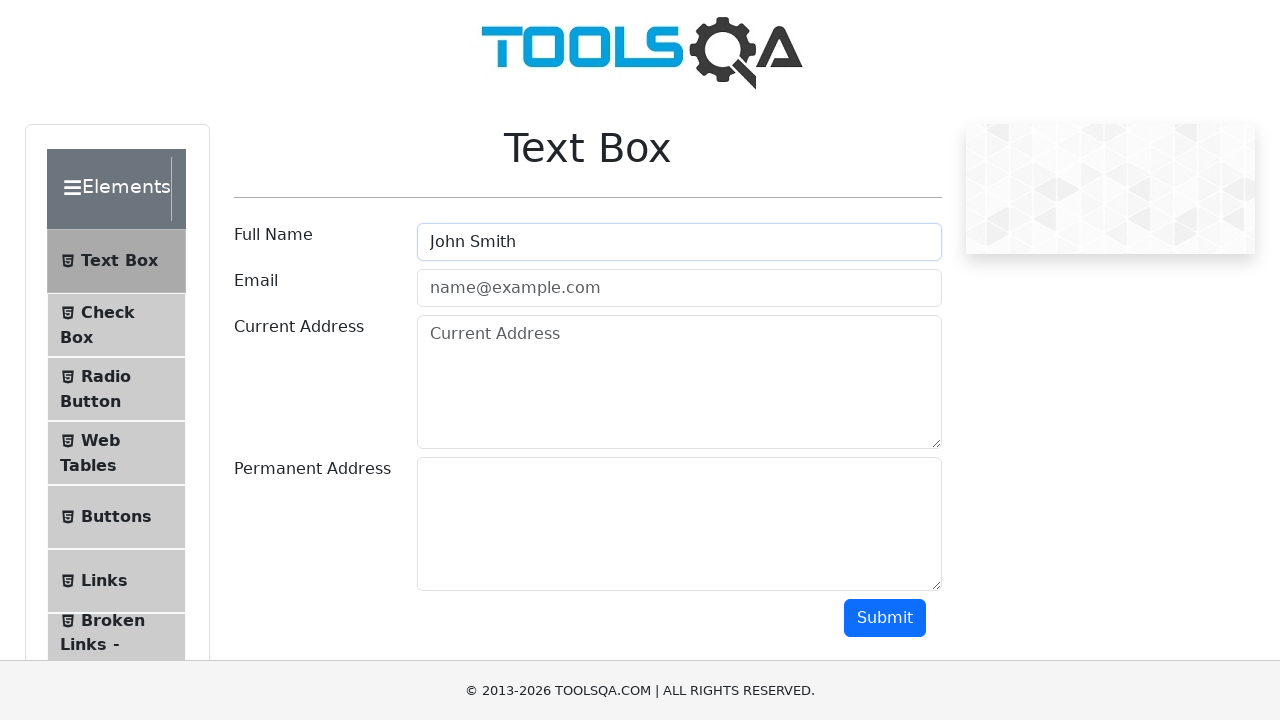

Filled email field with 'john.smith@example.com' on #userEmail
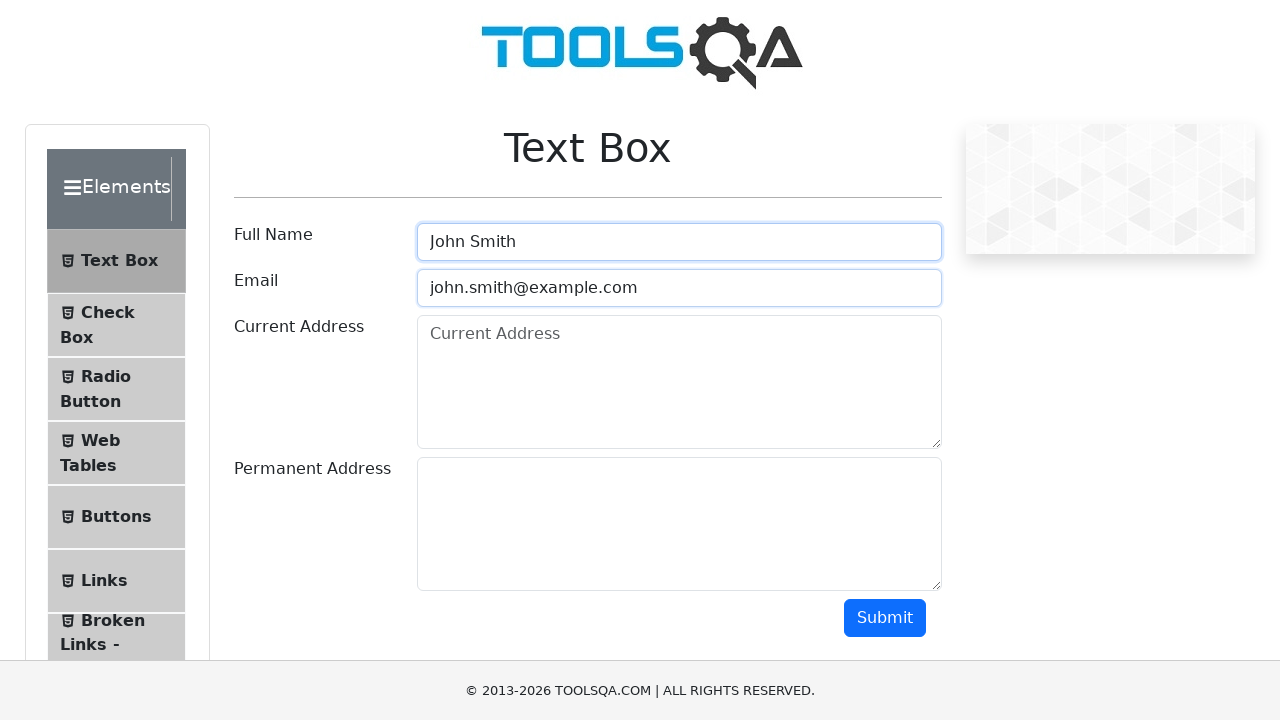

Filled current address field with '123 Main Street, Seattle, WA 98101' on #currentAddress
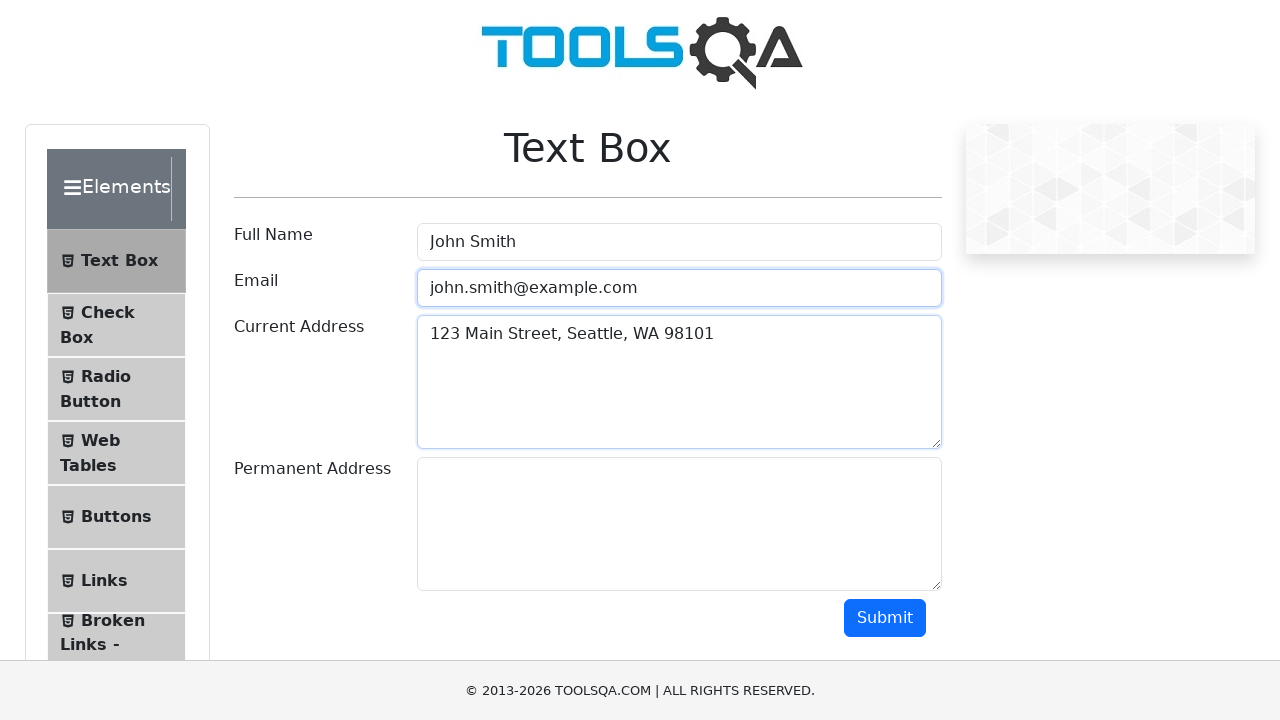

Filled permanent address field with '456 Oak Avenue, Portland, OR 97201' on #permanentAddress
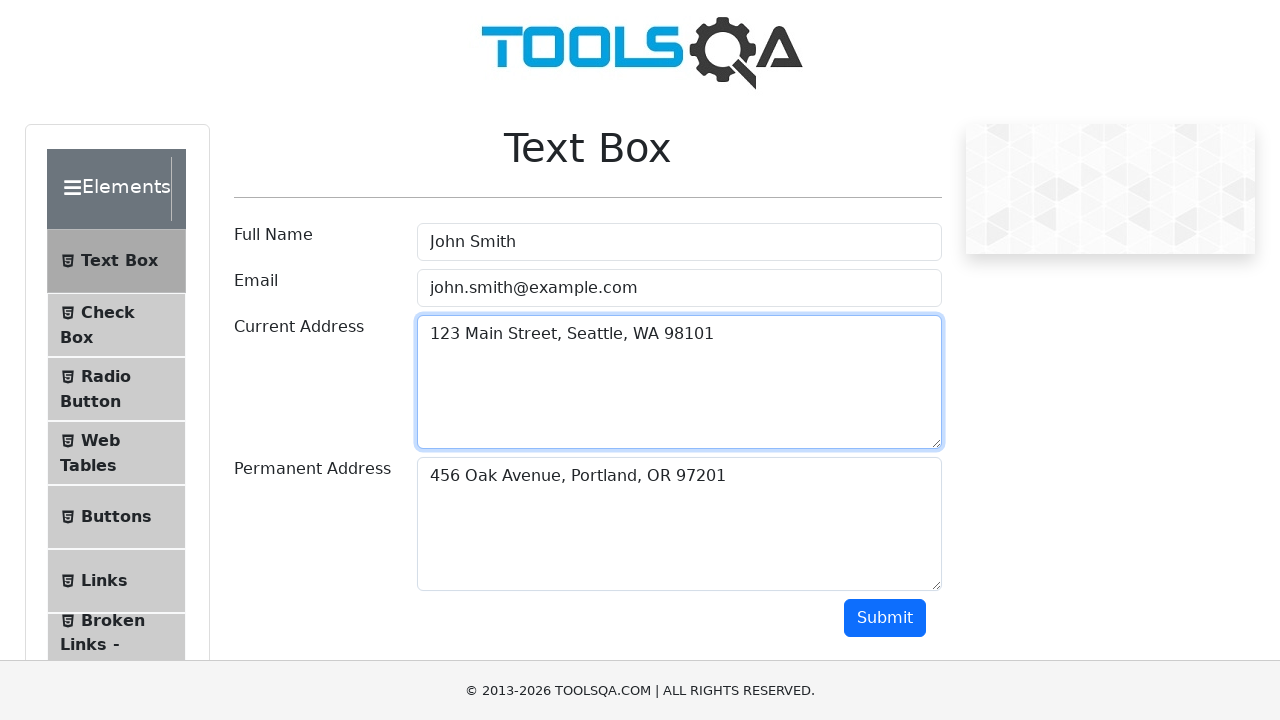

Clicked submit button to submit the form at (885, 618) on #submit
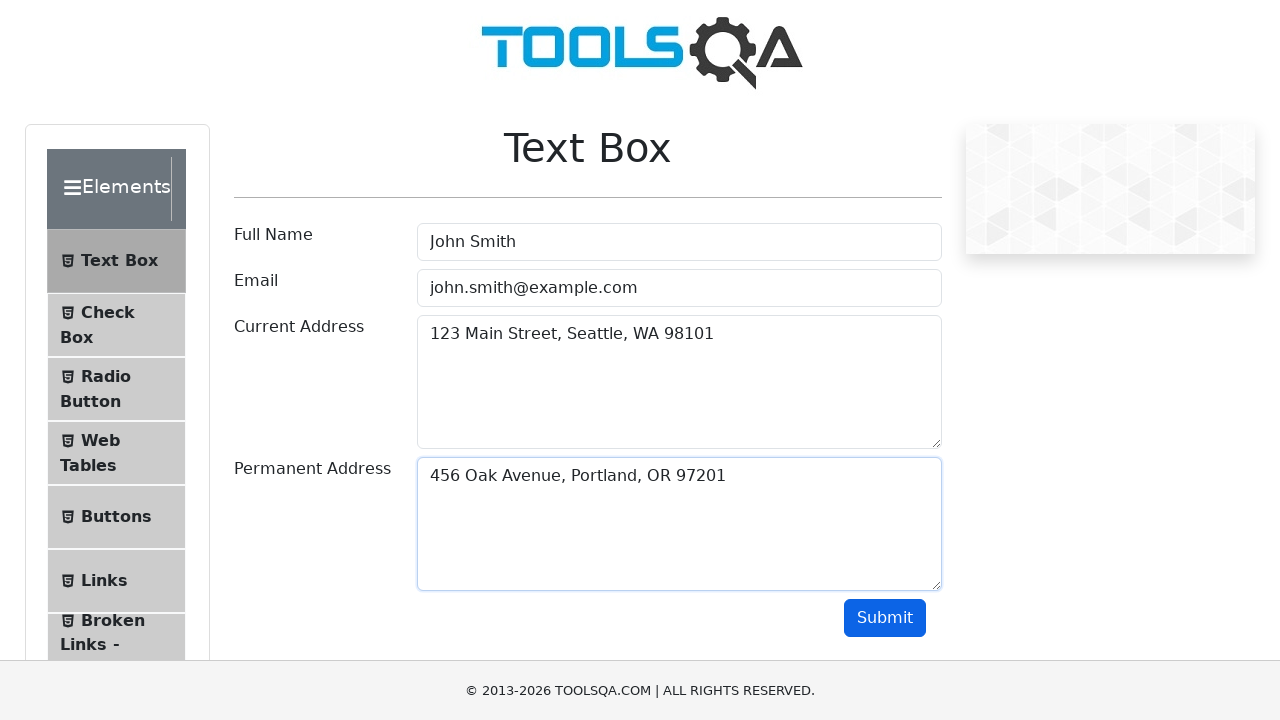

Waited 2 seconds for form submission to complete
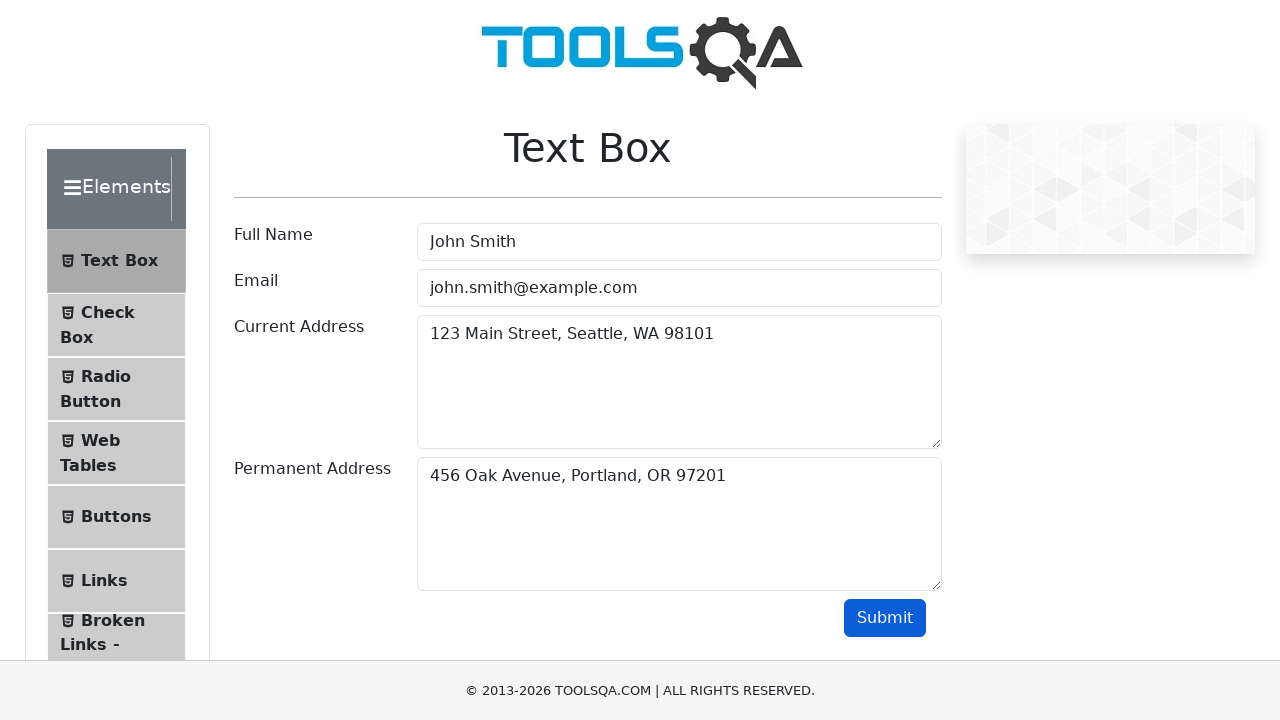

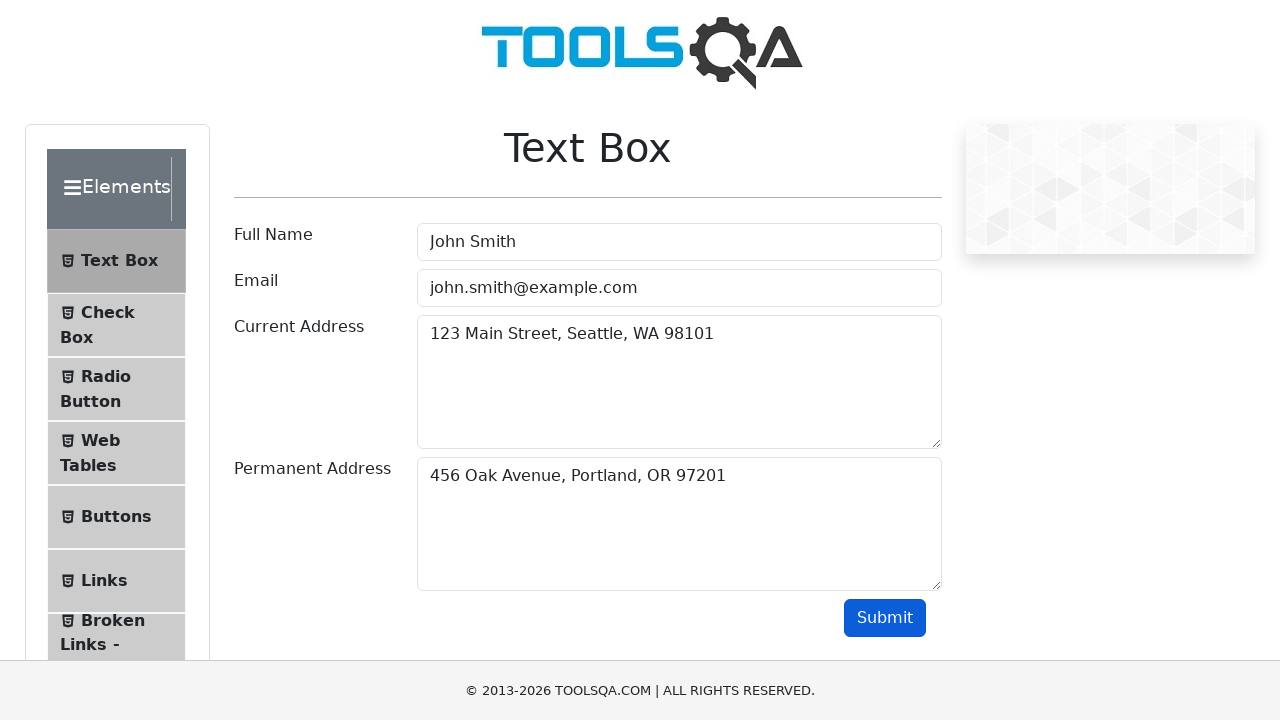